Tests that a todo item is removed if edited to an empty string

Starting URL: https://demo.playwright.dev/todomvc

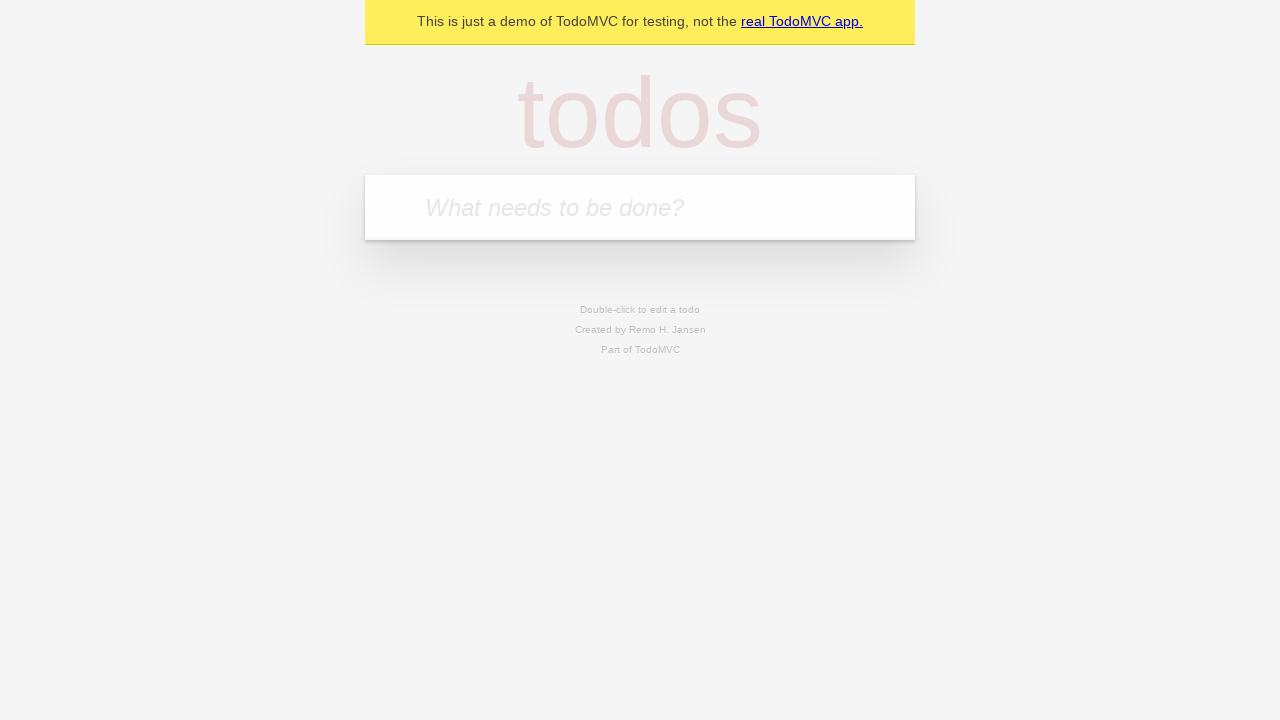

Filled todo input with 'buy some cheese' on internal:attr=[placeholder="What needs to be done?"i]
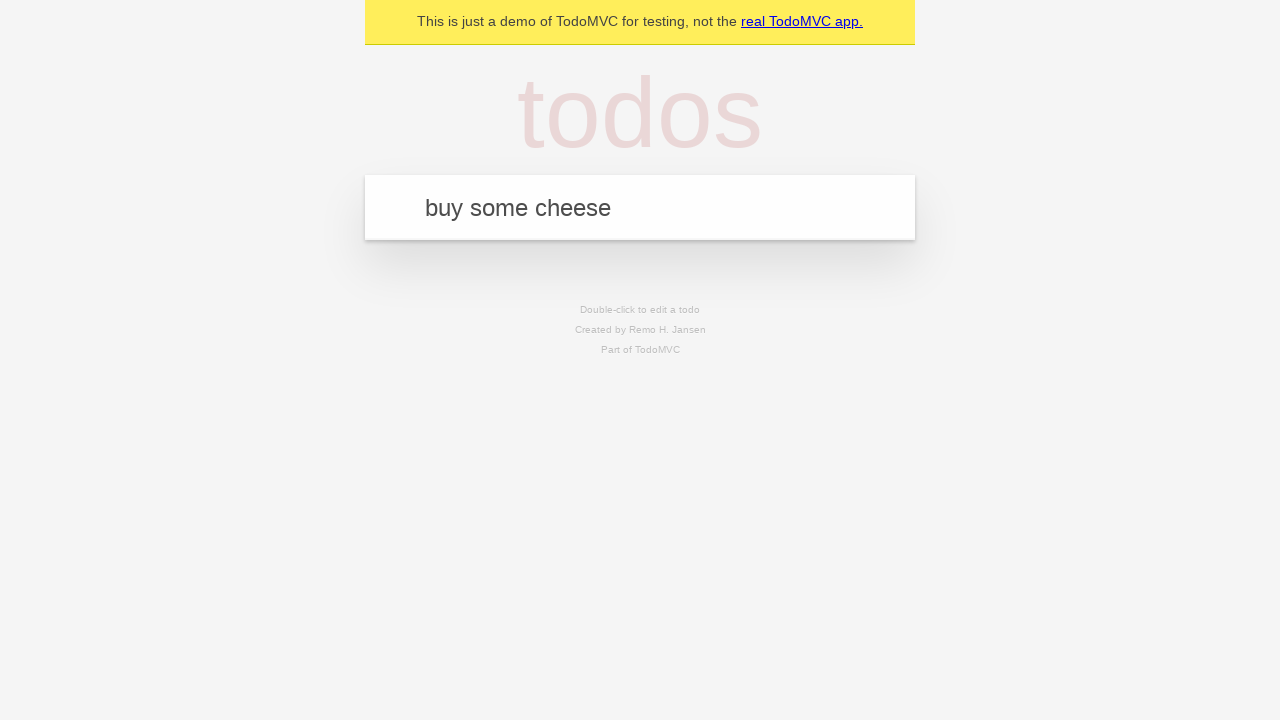

Pressed Enter to create first todo item on internal:attr=[placeholder="What needs to be done?"i]
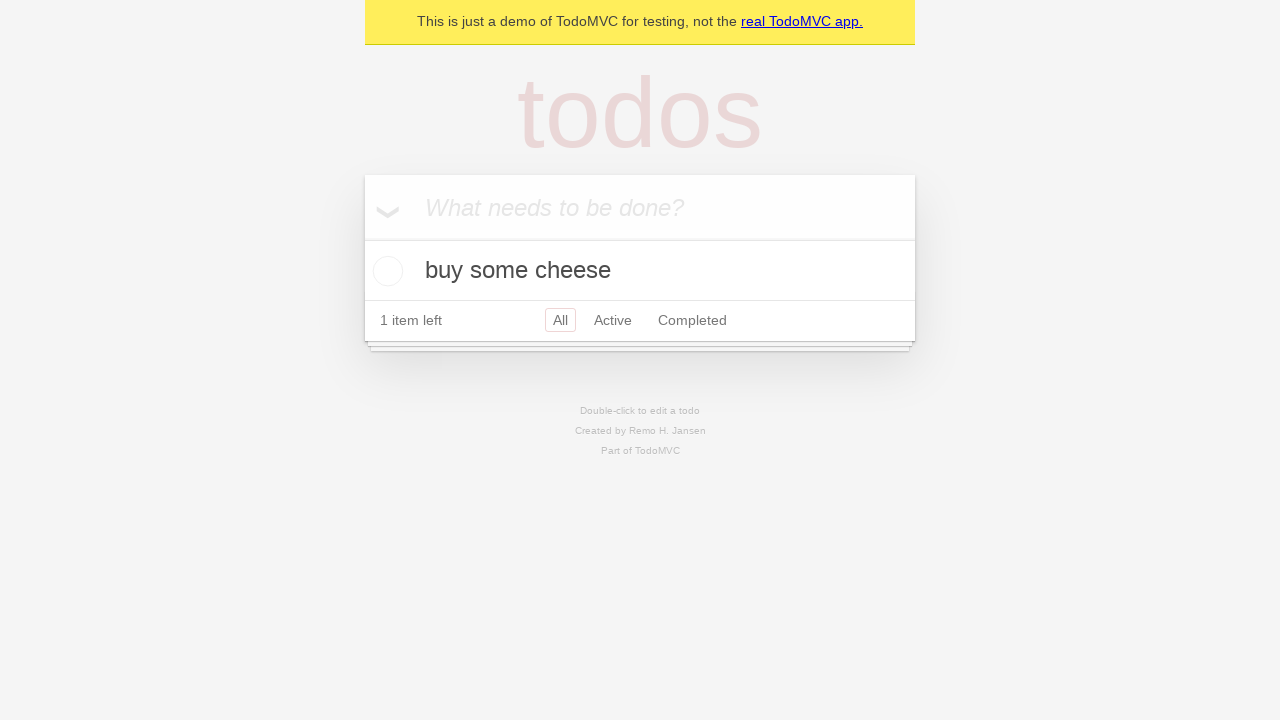

Filled todo input with 'feed the cat' on internal:attr=[placeholder="What needs to be done?"i]
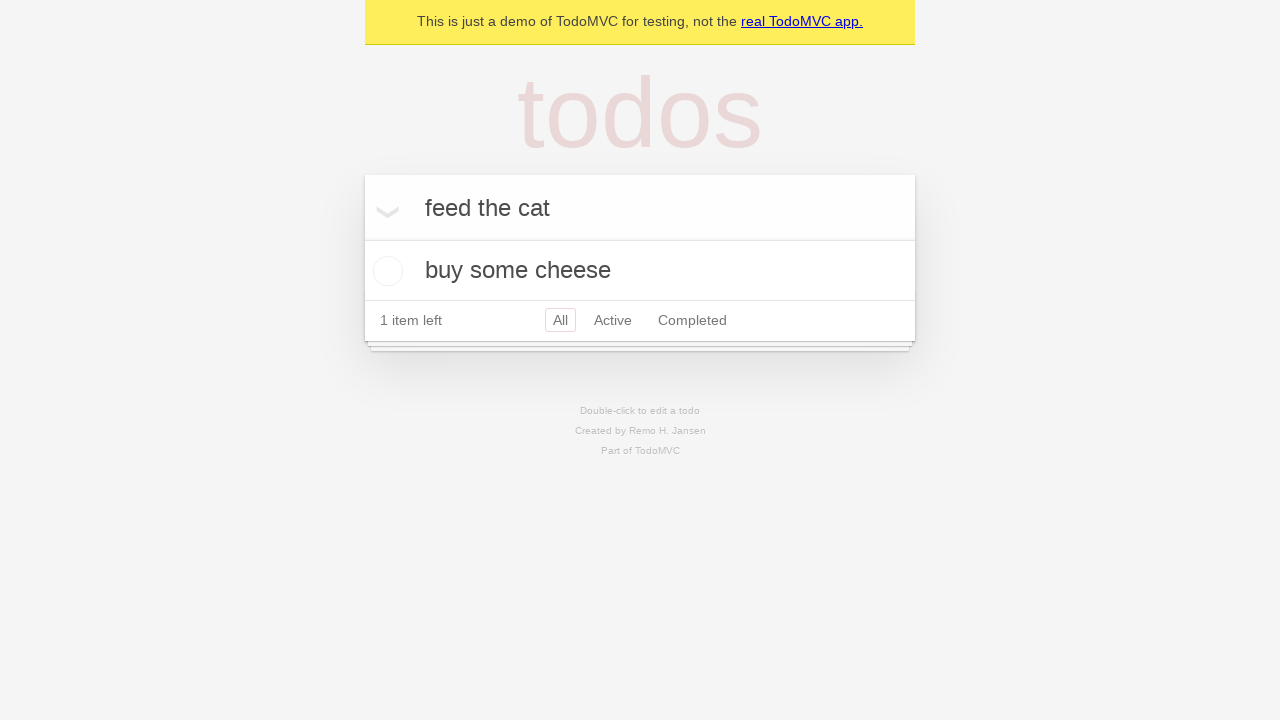

Pressed Enter to create second todo item on internal:attr=[placeholder="What needs to be done?"i]
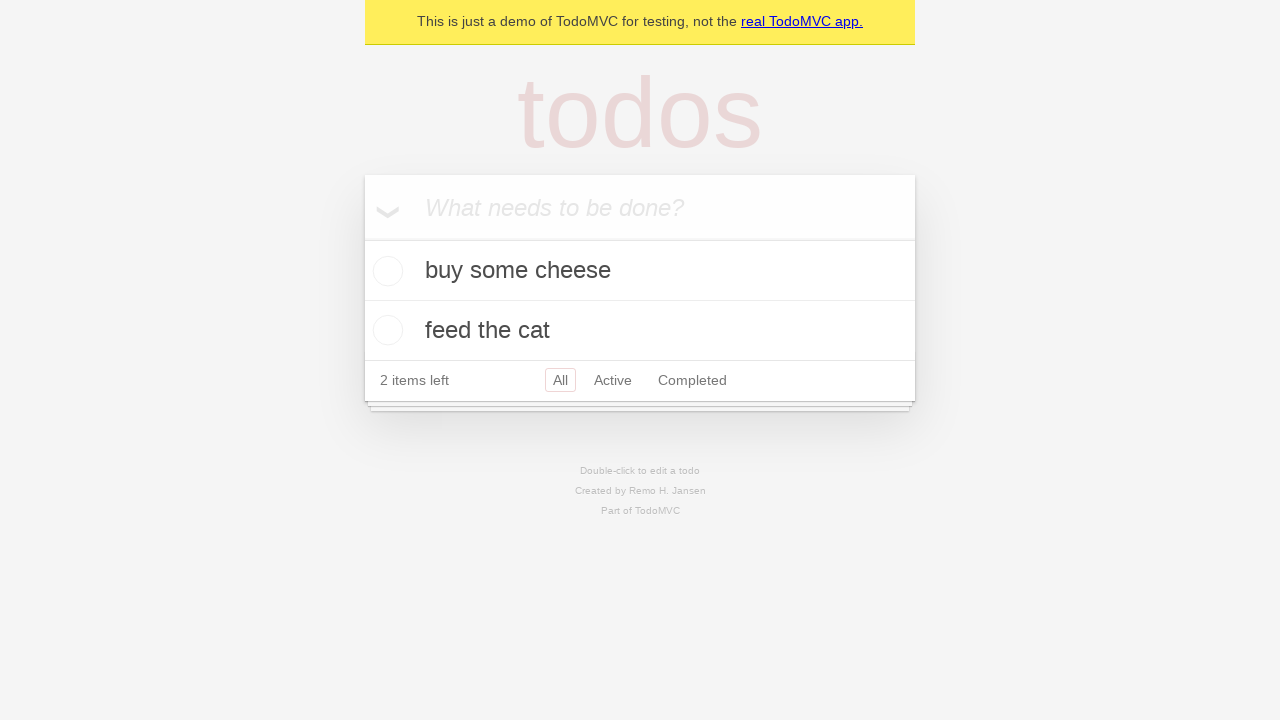

Filled todo input with 'book a doctors appointment' on internal:attr=[placeholder="What needs to be done?"i]
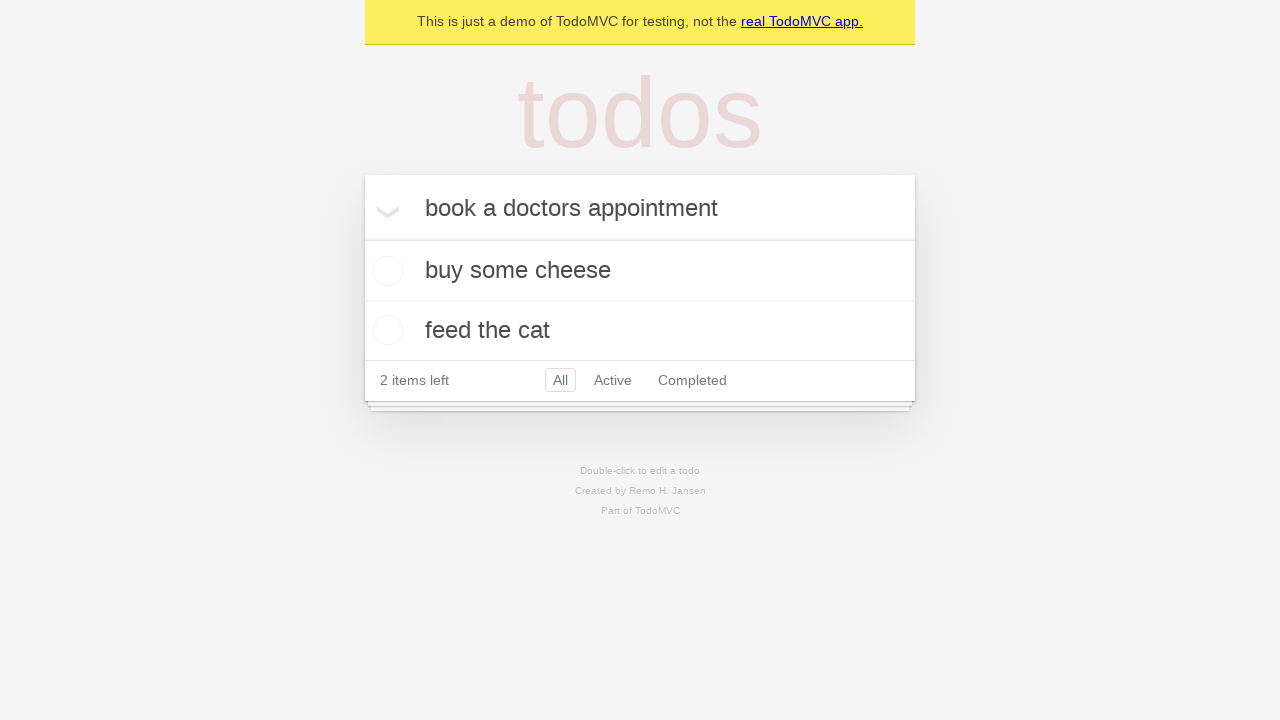

Pressed Enter to create third todo item on internal:attr=[placeholder="What needs to be done?"i]
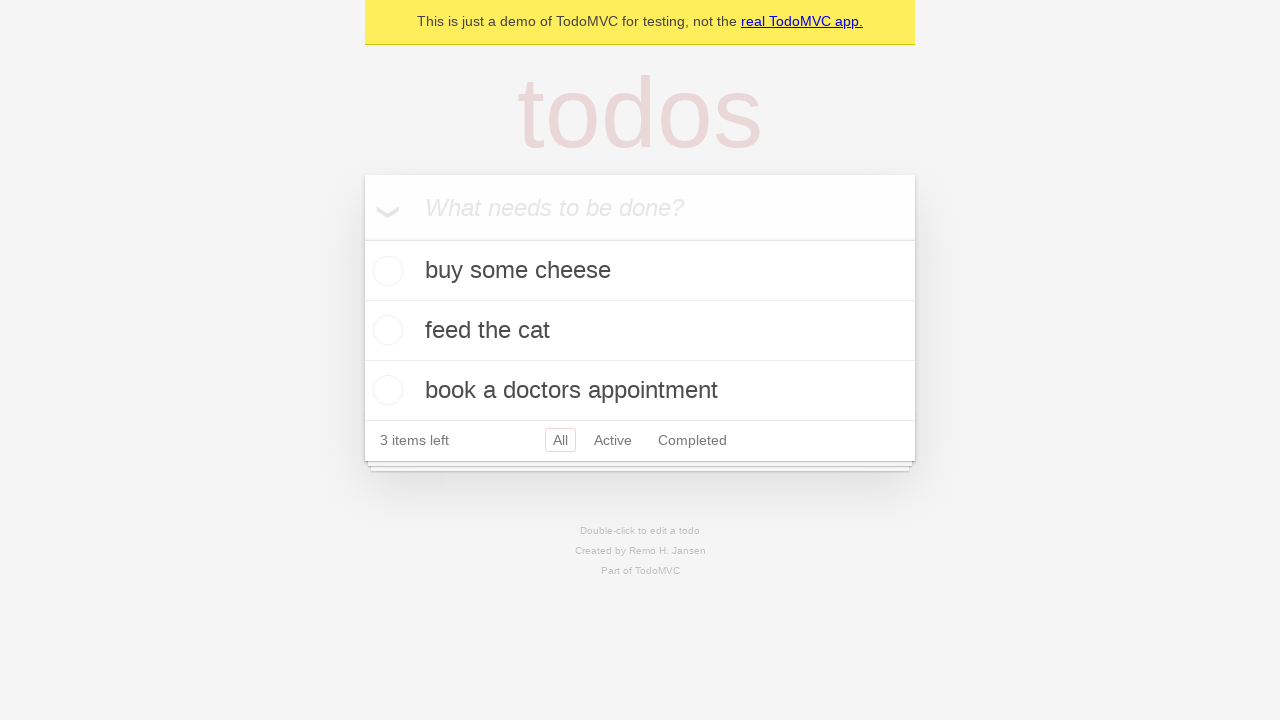

Waited for all three todo items to load
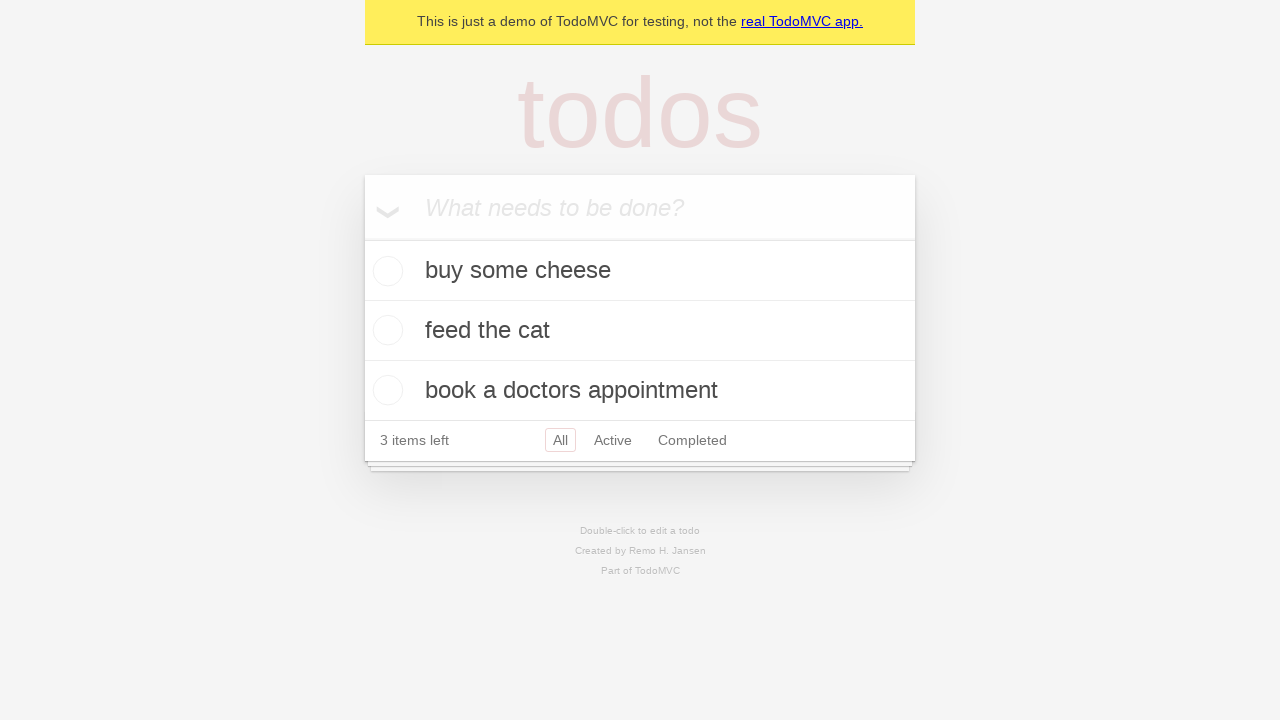

Double-clicked second todo item to enter edit mode at (640, 331) on internal:testid=[data-testid="todo-item"s] >> nth=1
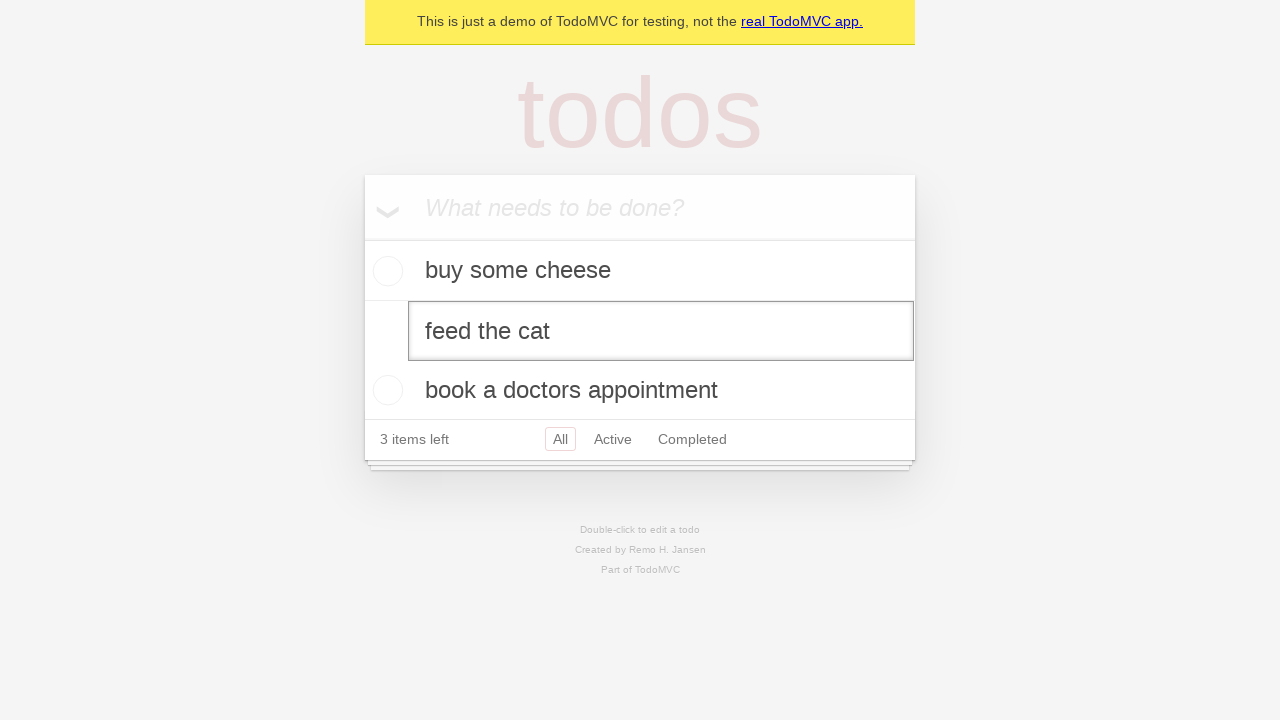

Cleared text from edit input field on internal:testid=[data-testid="todo-item"s] >> nth=1 >> internal:role=textbox[nam
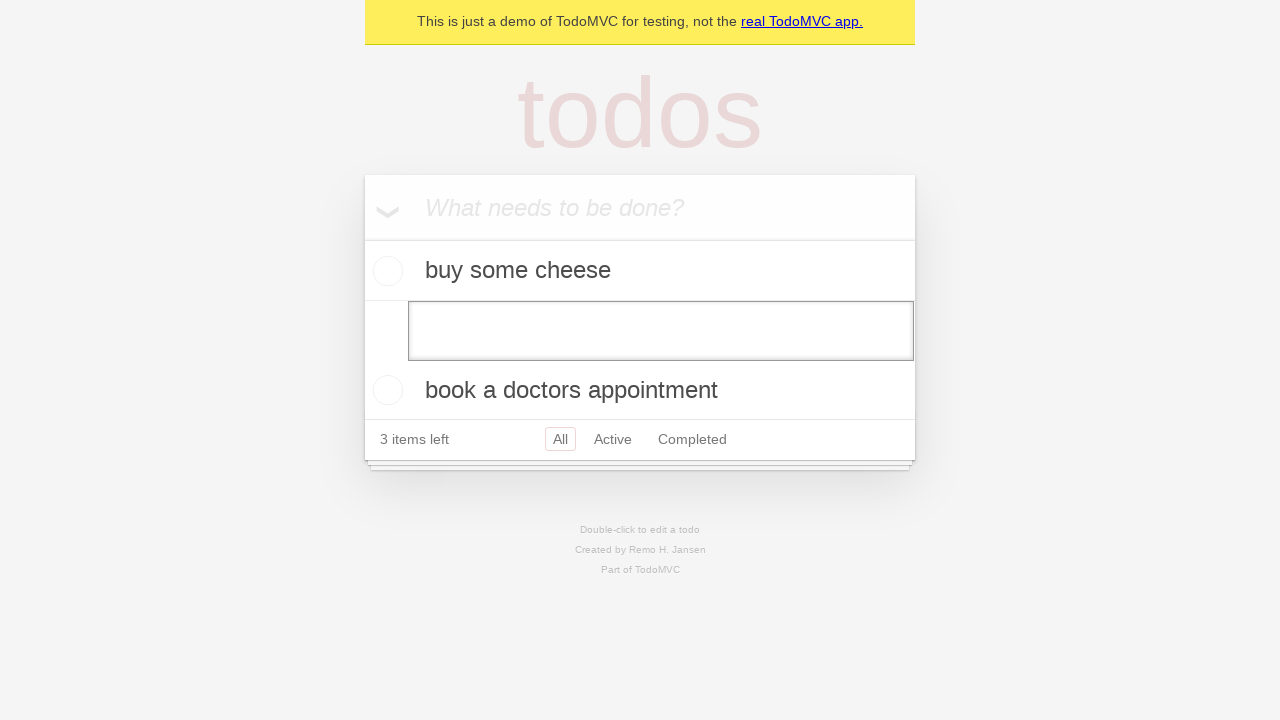

Pressed Enter to confirm edit with empty string, removing the todo item on internal:testid=[data-testid="todo-item"s] >> nth=1 >> internal:role=textbox[nam
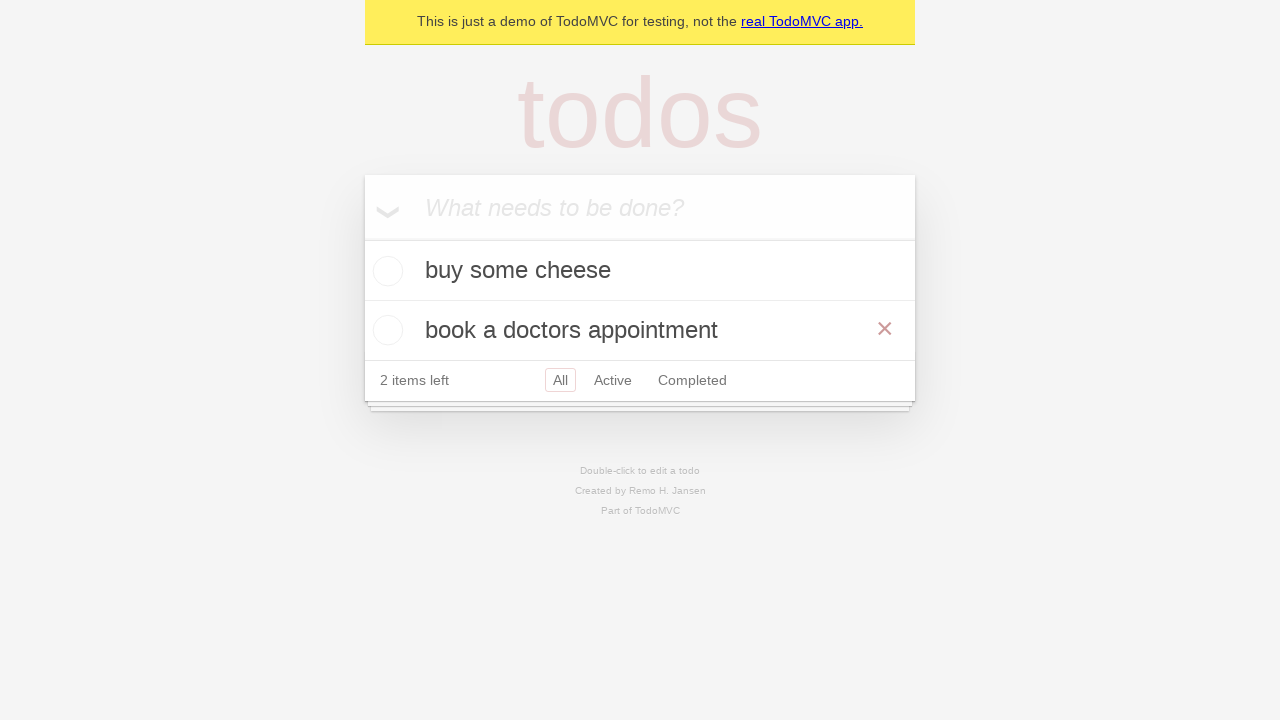

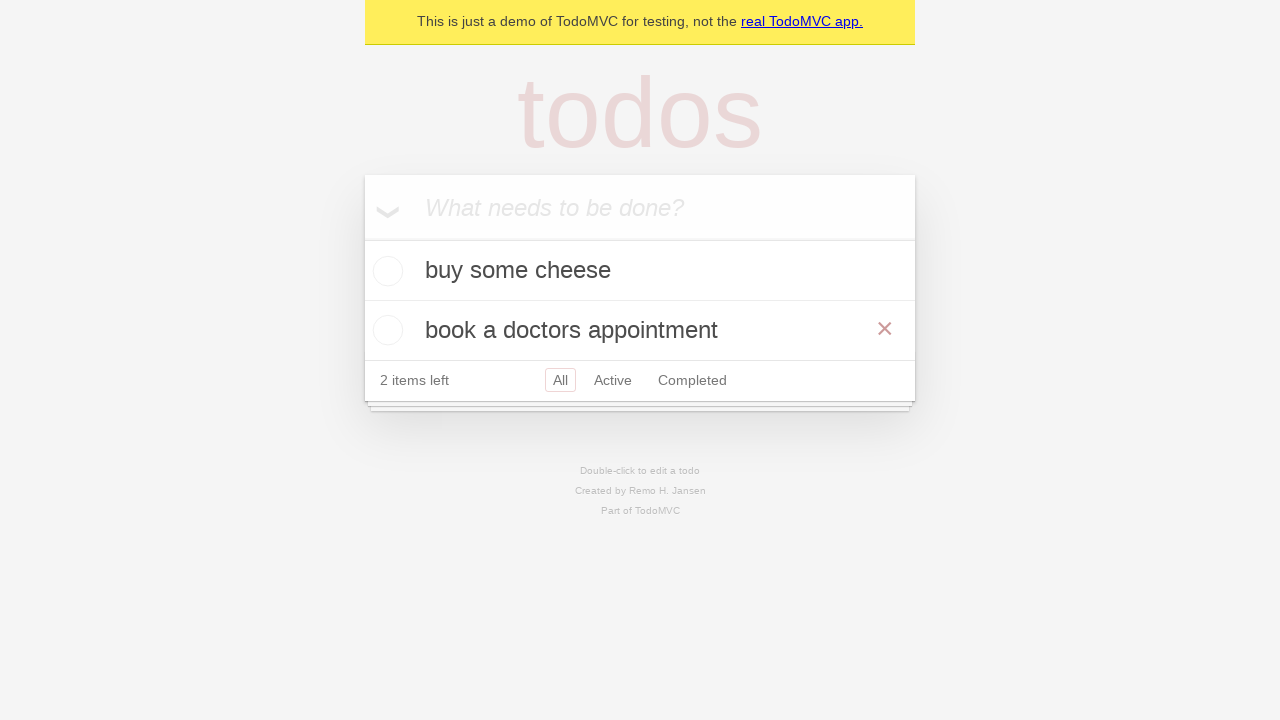